Tests browser window handling by clicking a link that opens a new window, then switching to the new window and verifying the page title.

Starting URL: https://the-internet.herokuapp.com/windows

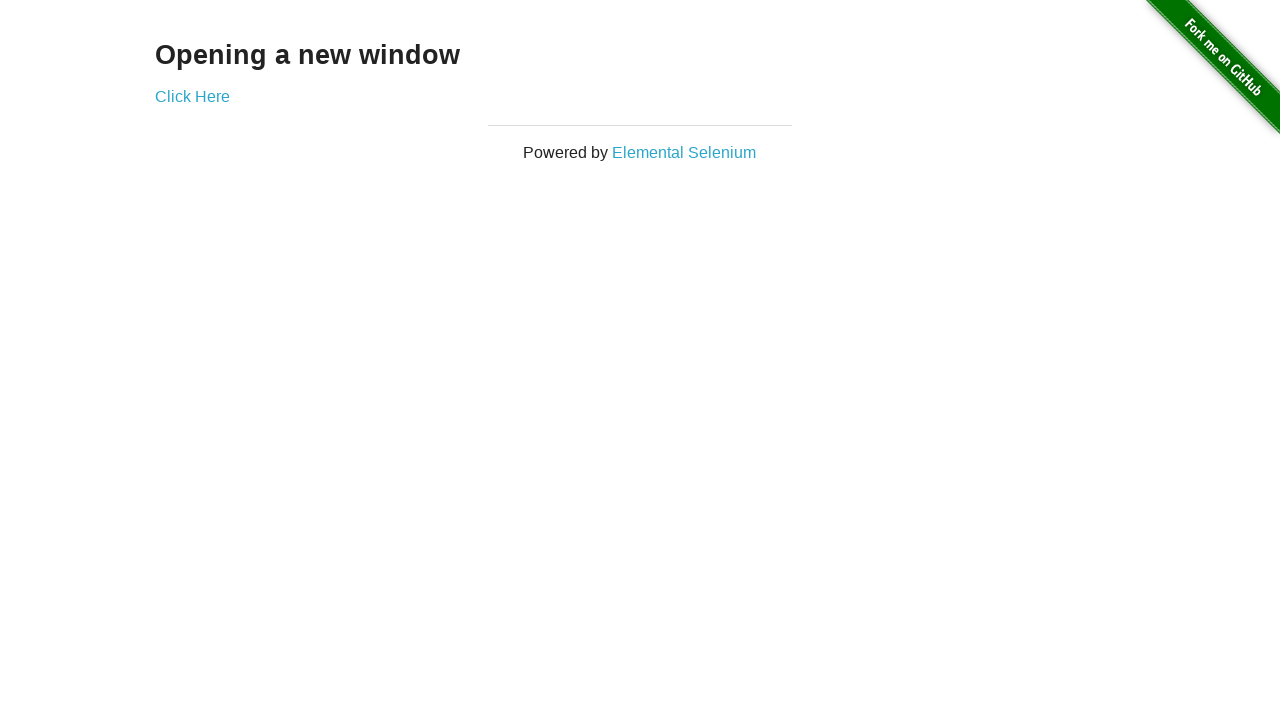

Navigated to windows handling test page
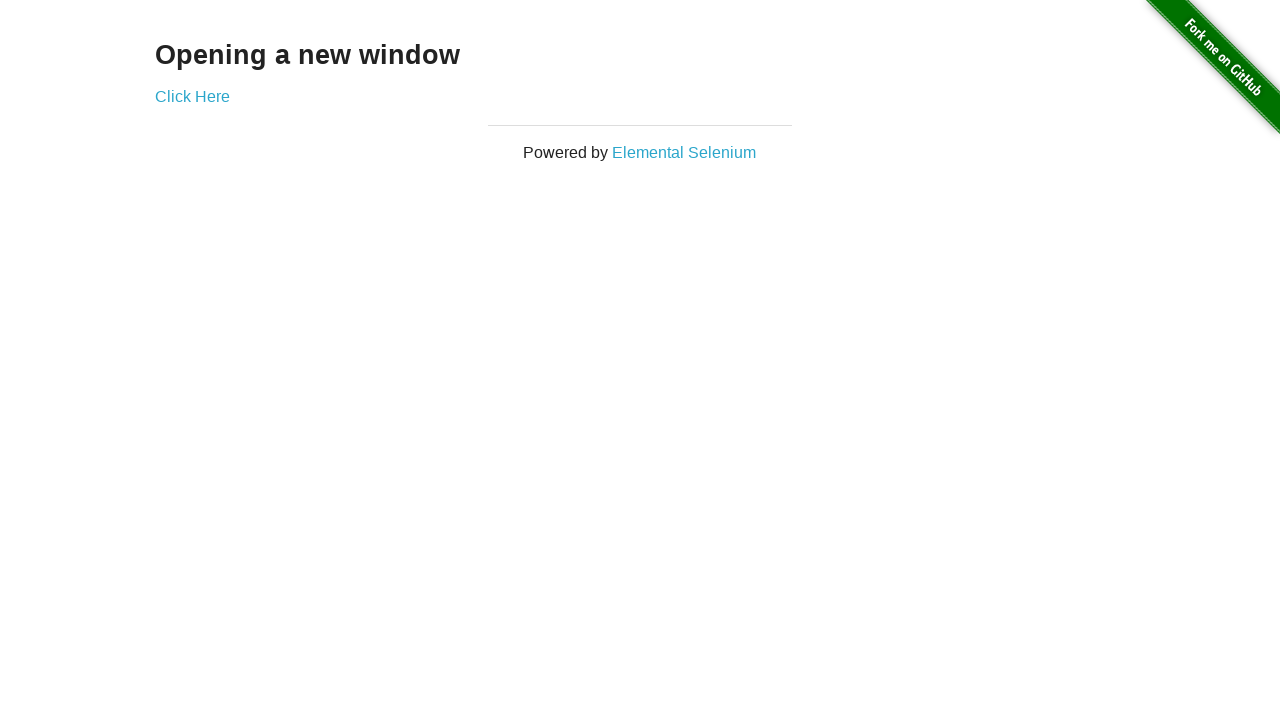

Stored reference to original page
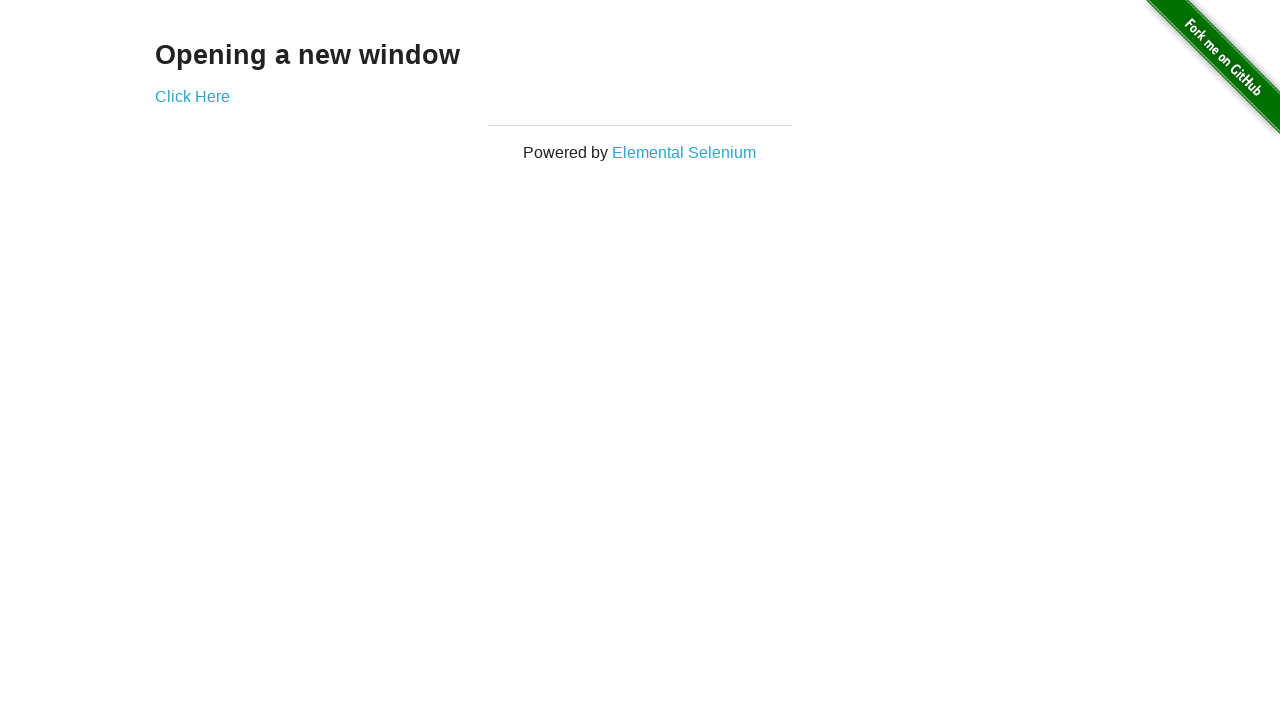

Clicked 'Click Here' link and new window opened at (192, 96) on text=Click Here
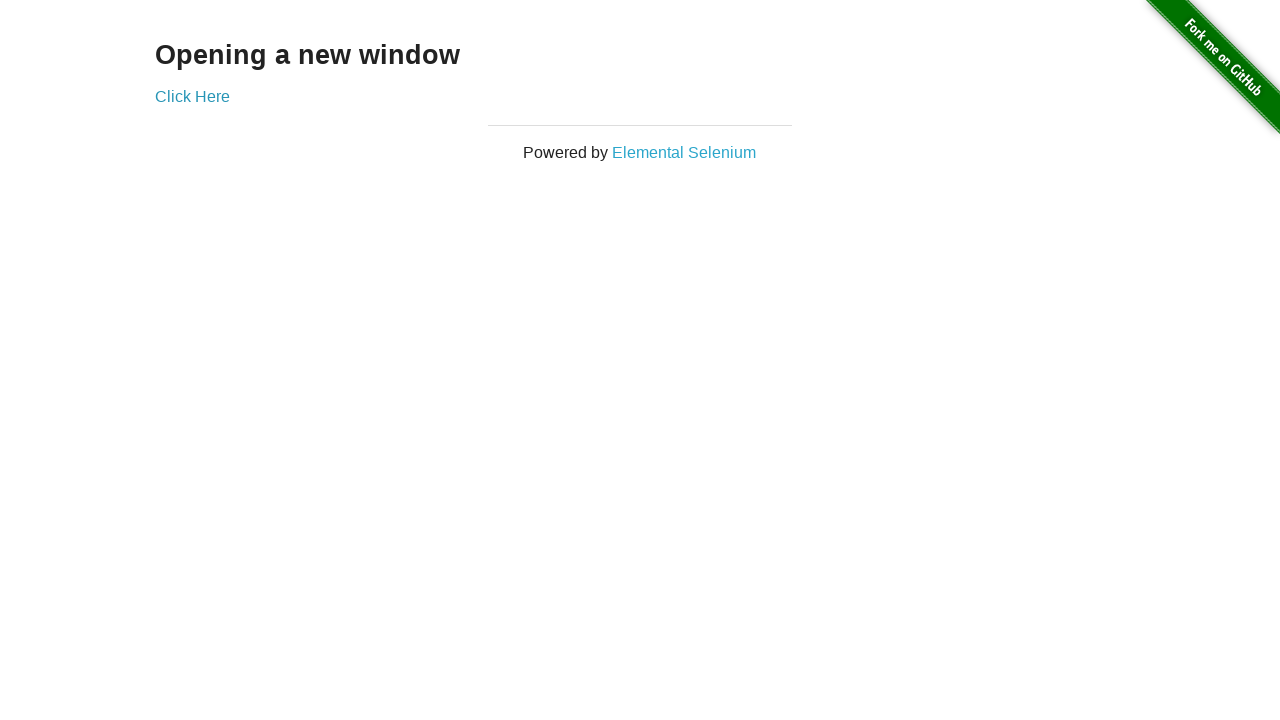

Captured reference to new page/window
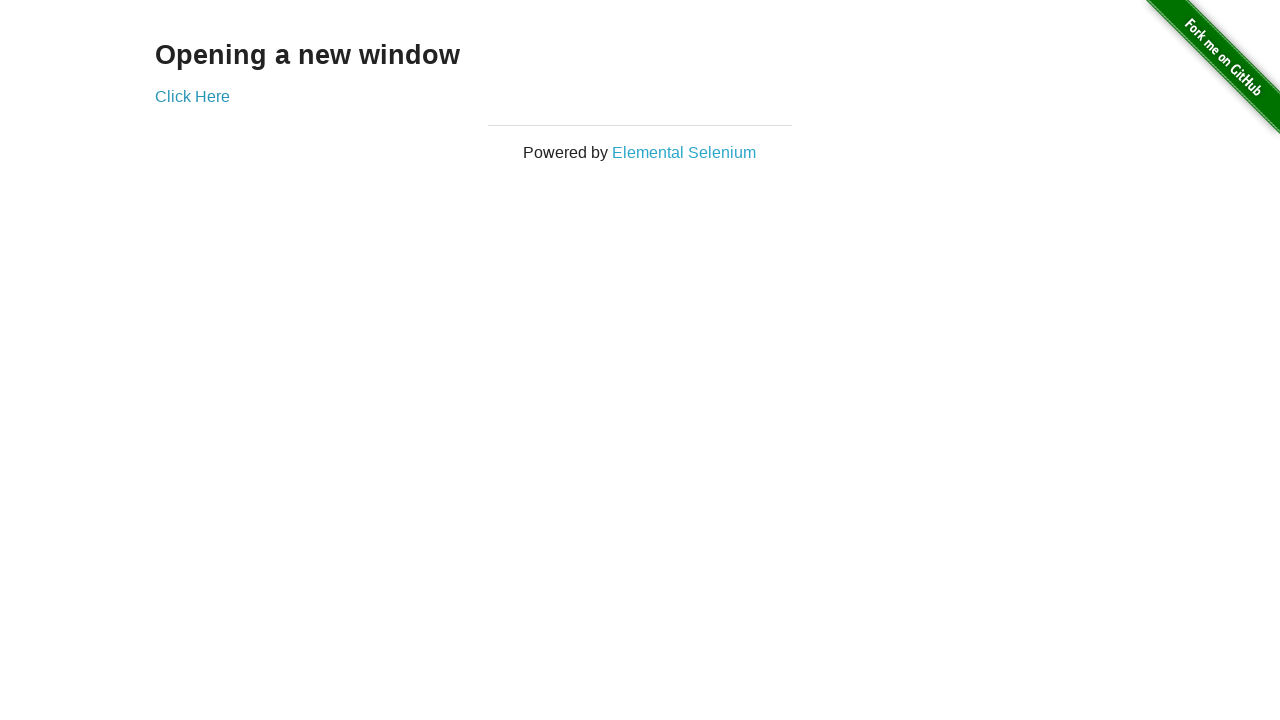

New page loaded successfully
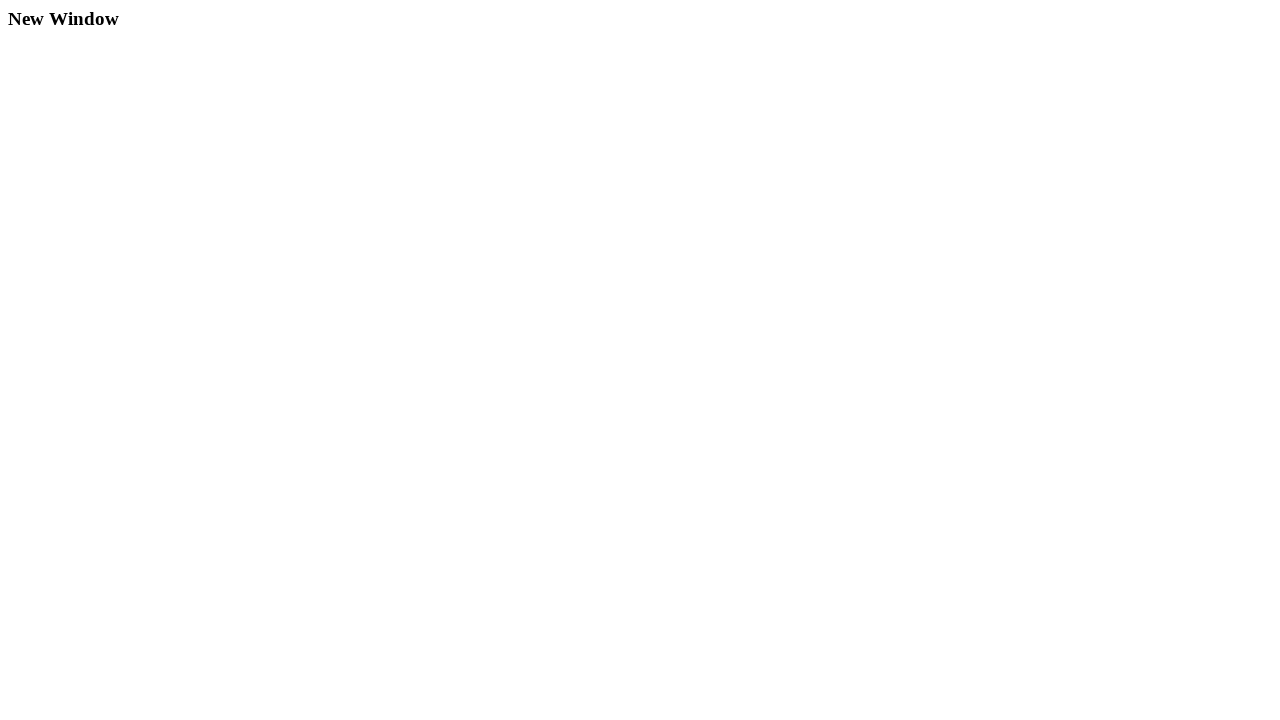

Retrieved new page title: New Window
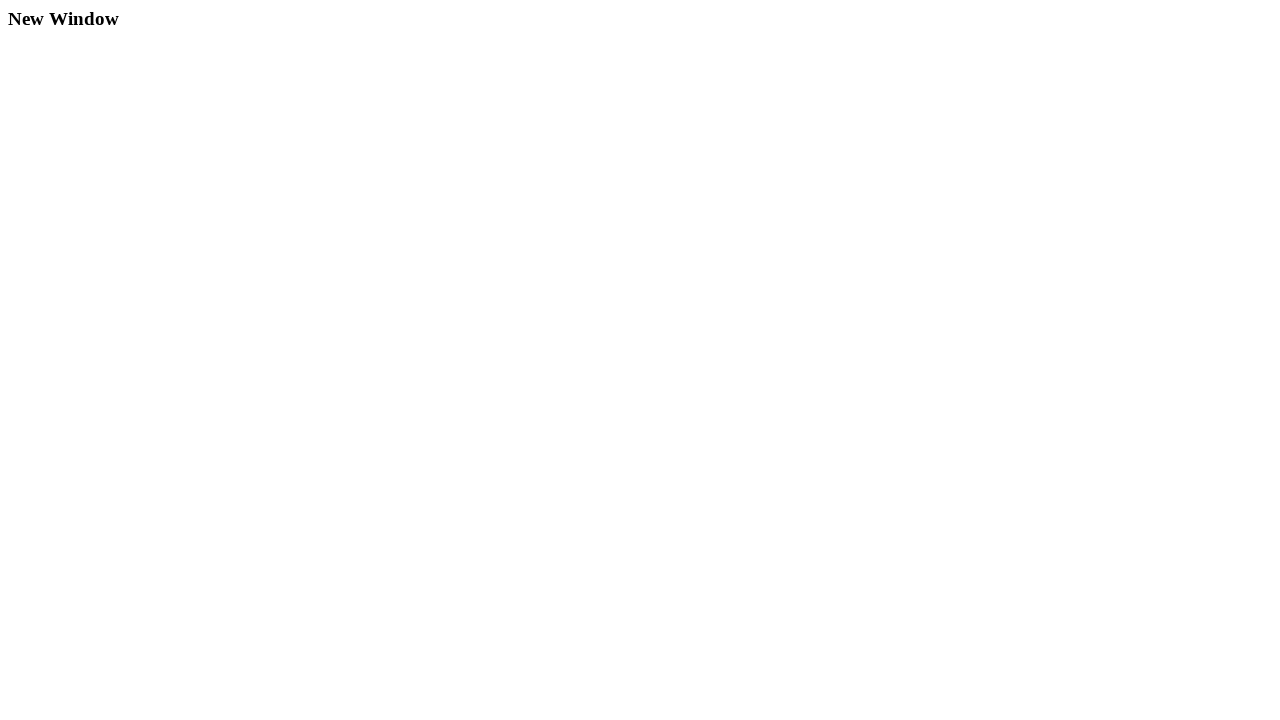

Verified h3 heading element is present on new page
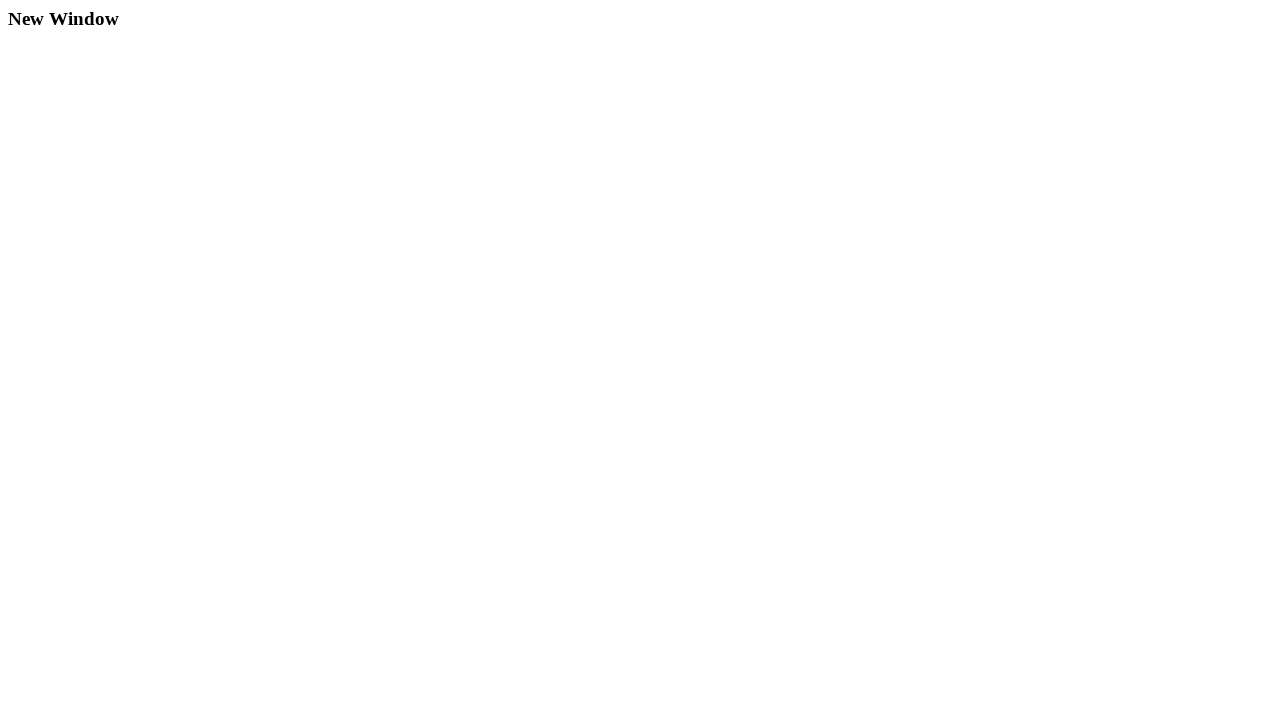

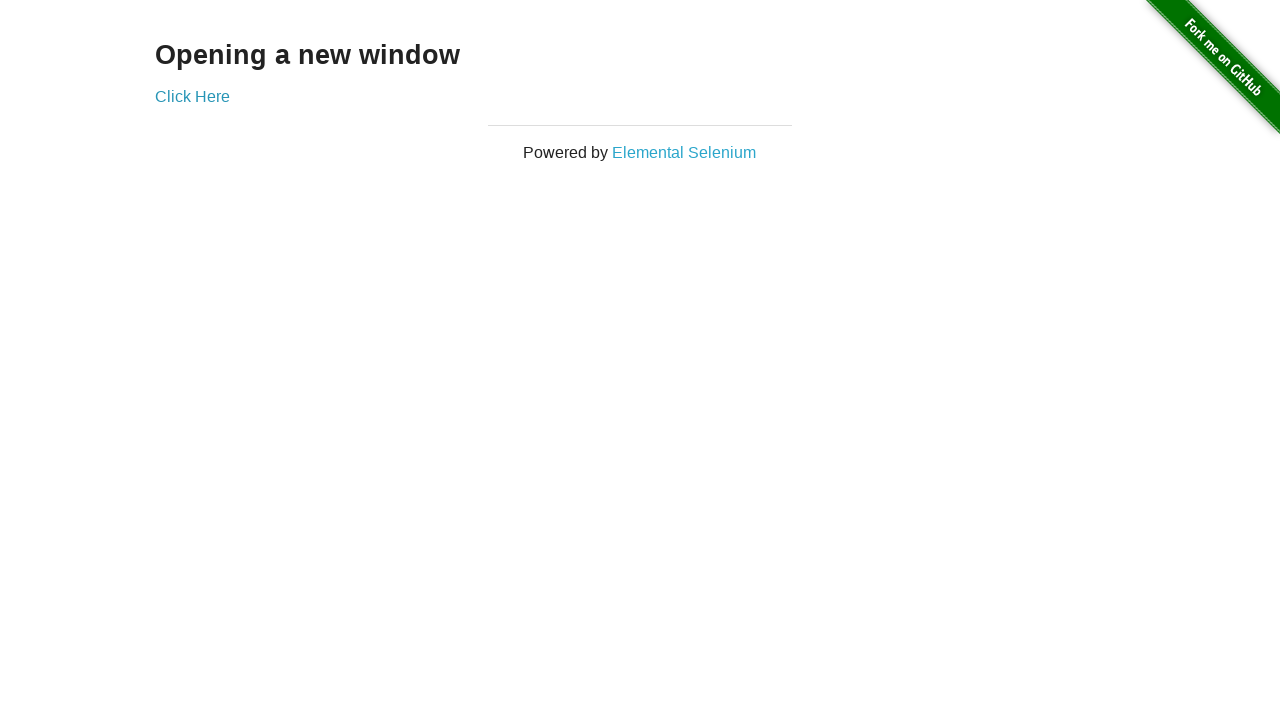